Tests that the tax calculator form can be submitted with a valid car power value and displays a result

Starting URL: https://cartax.uslugi.io/

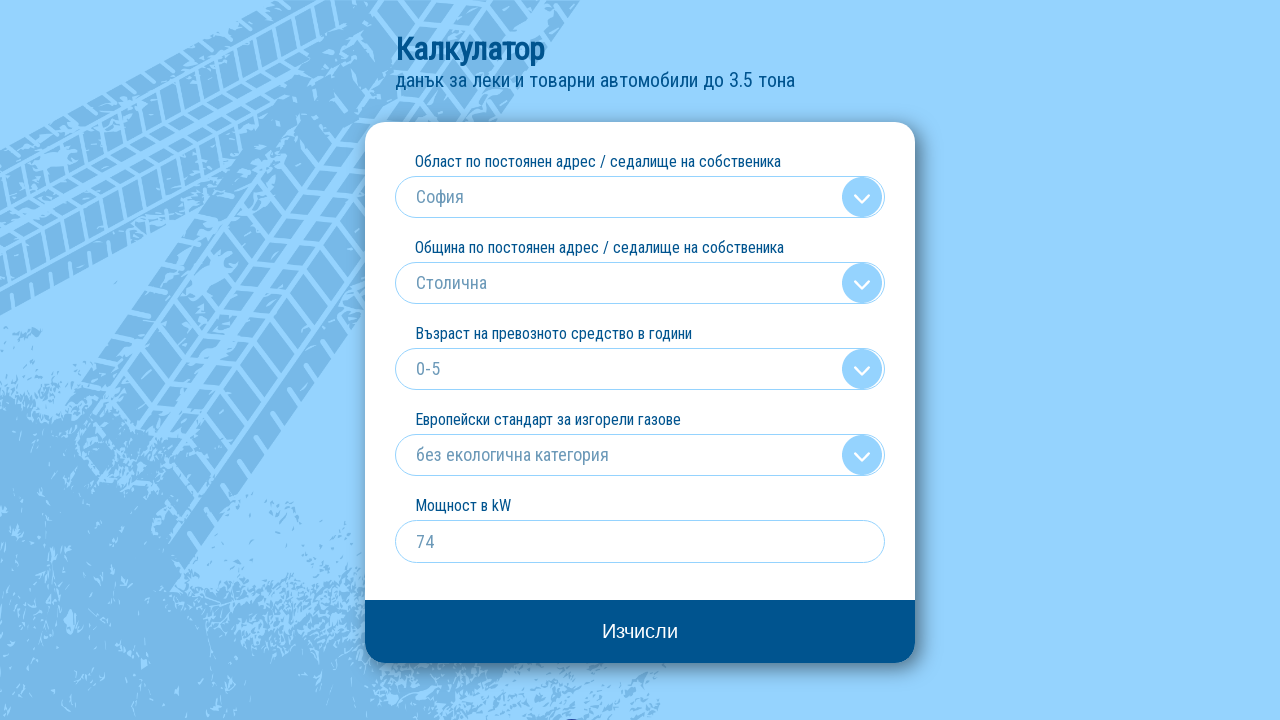

Located and cleared the kw input field on input[name='kw']
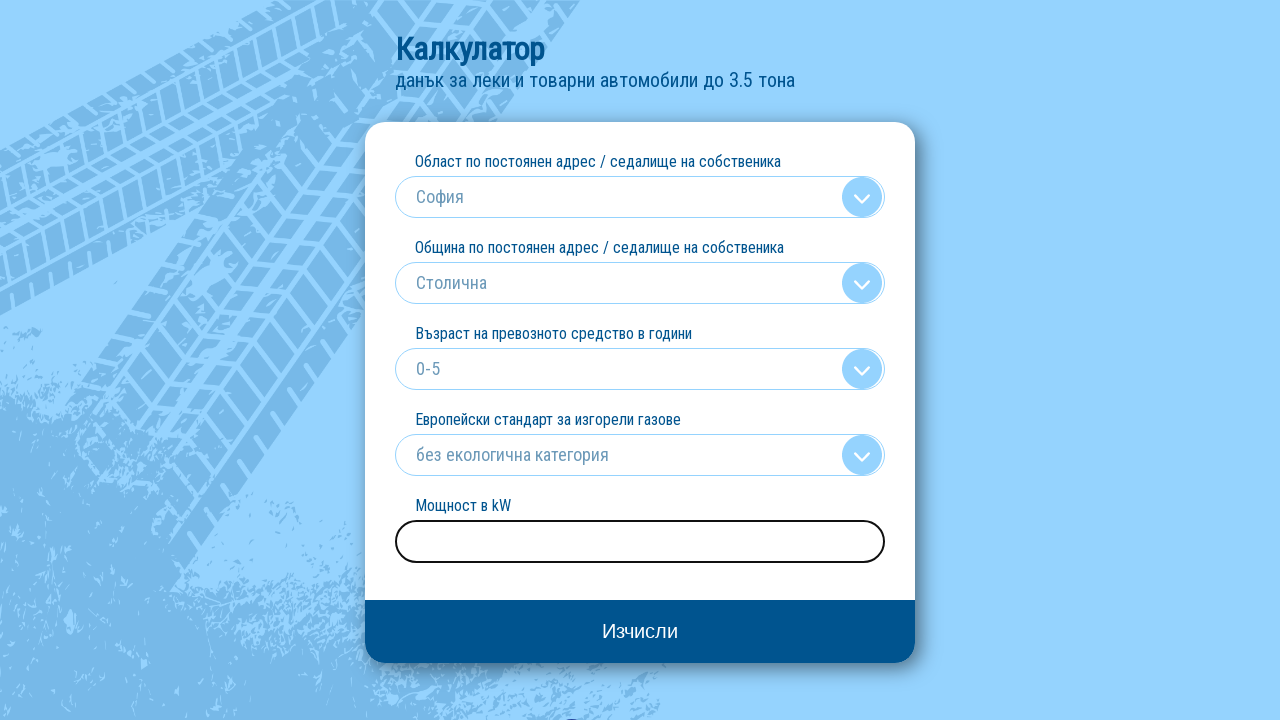

Filled kw input field with value '136' on input[name='kw']
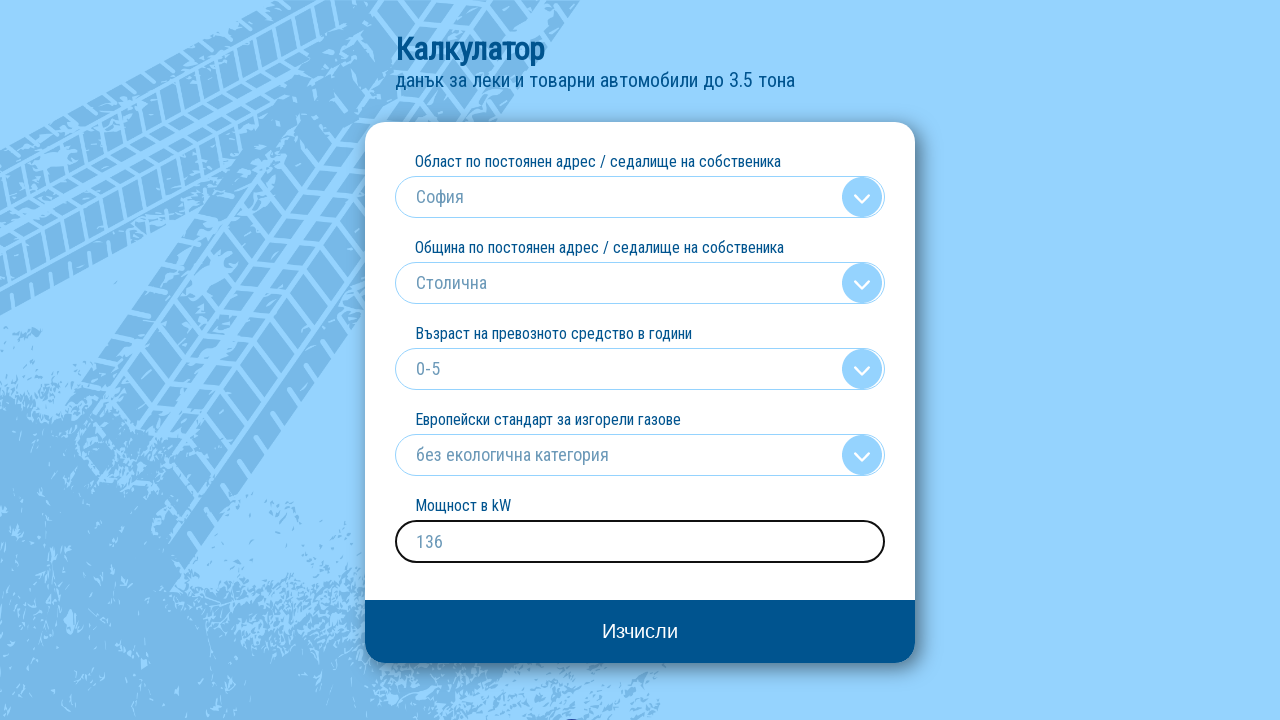

Pressed Enter to submit the tax calculator form on input[name='kw']
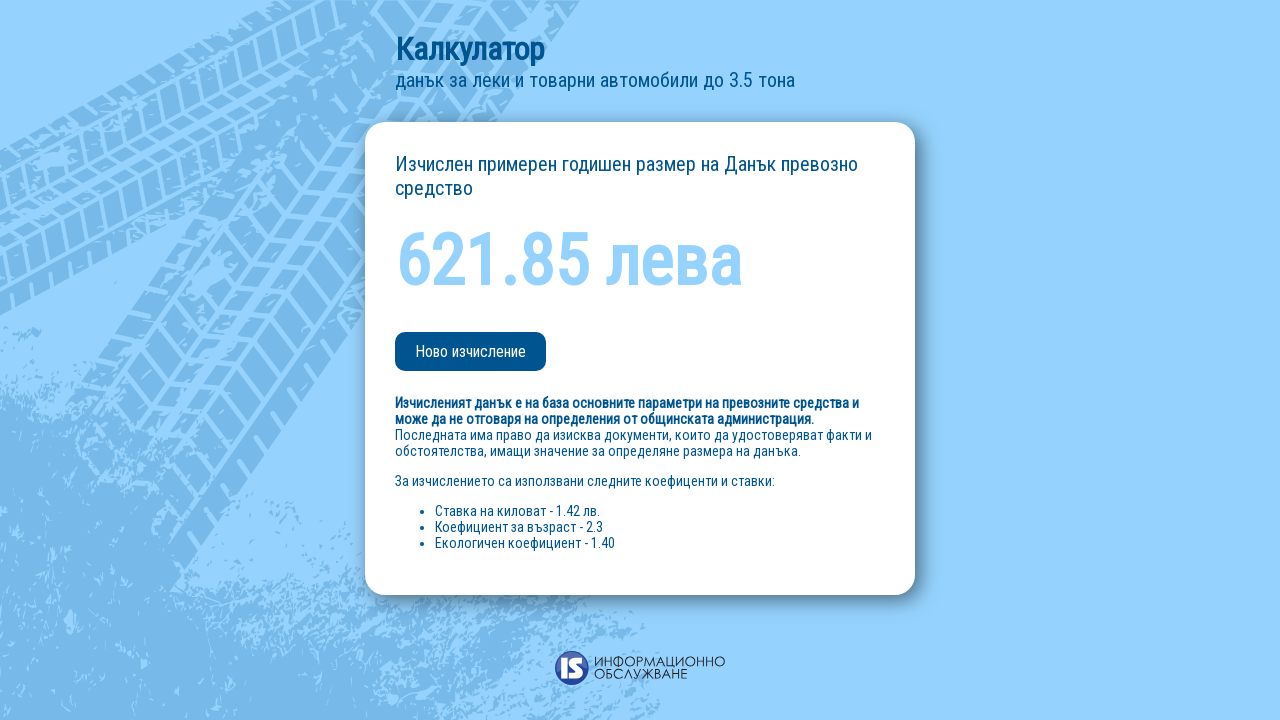

Tax calculation result appeared with amount displayed
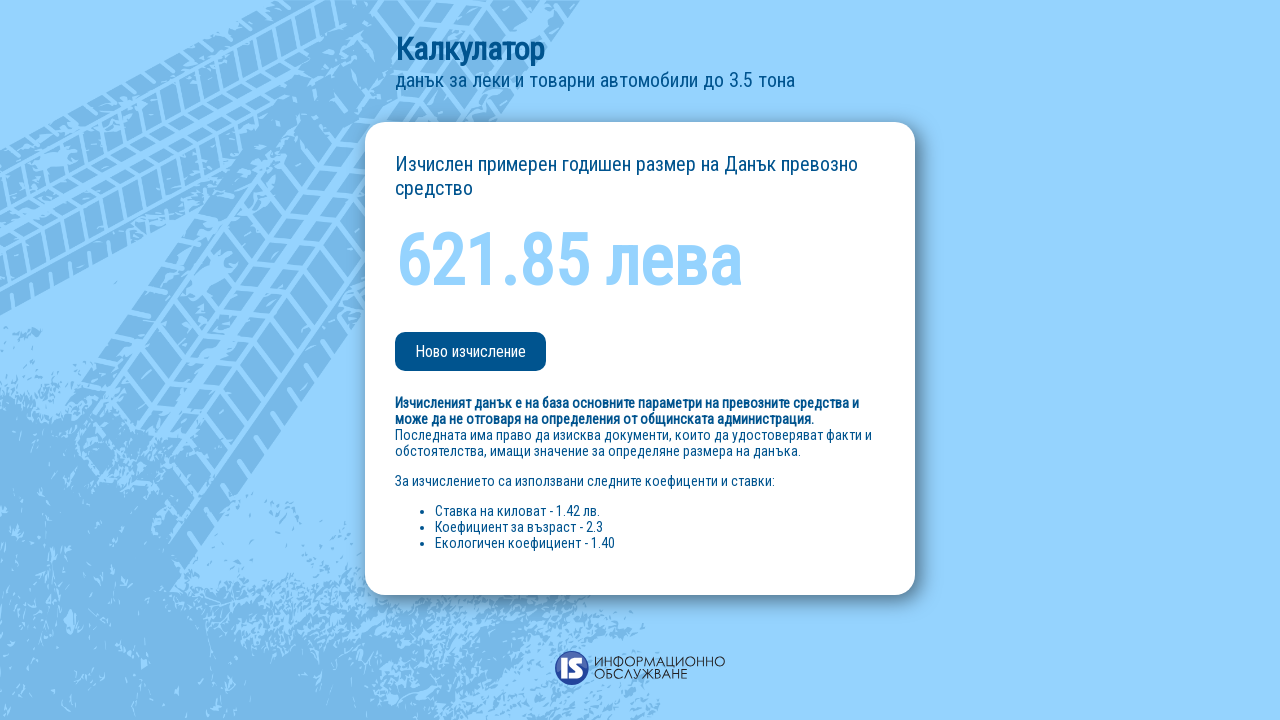

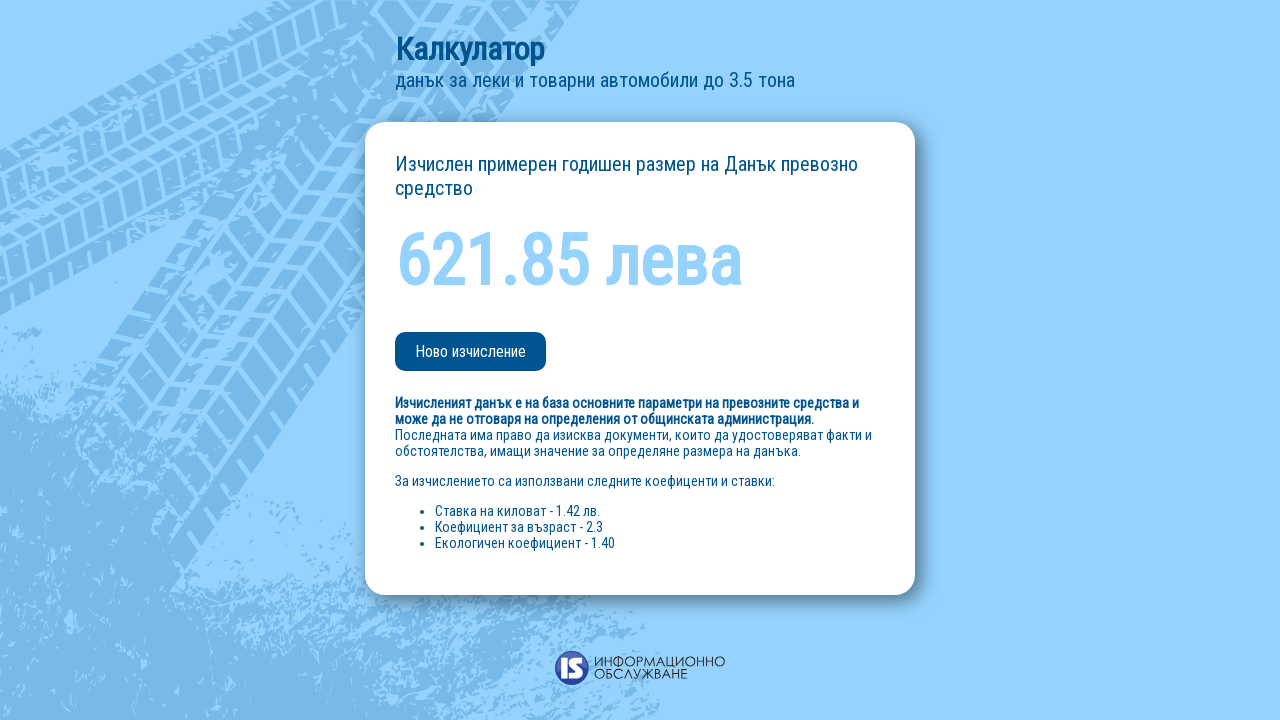